Tests alert handling functionality by triggering a prompt alert, entering text, and accepting it

Starting URL: https://www.hyrtutorials.com/p/alertsdemo.html

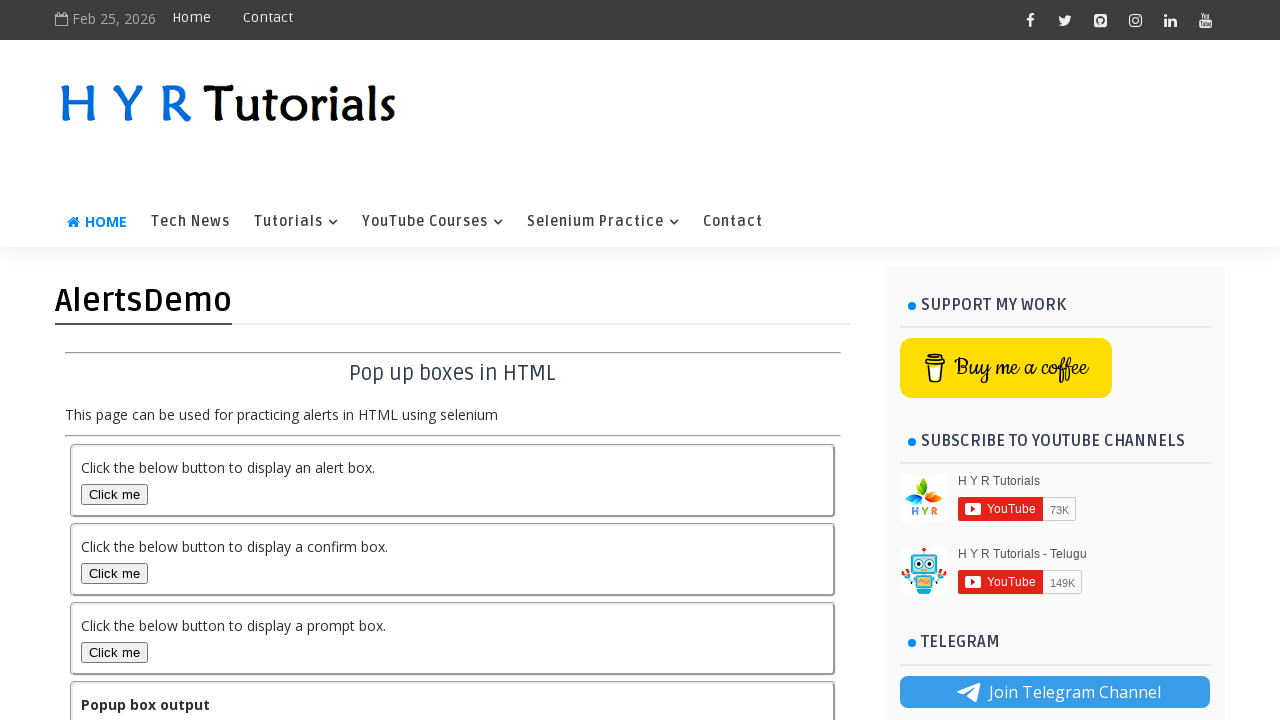

Scrolled down 500 pixels to make button visible
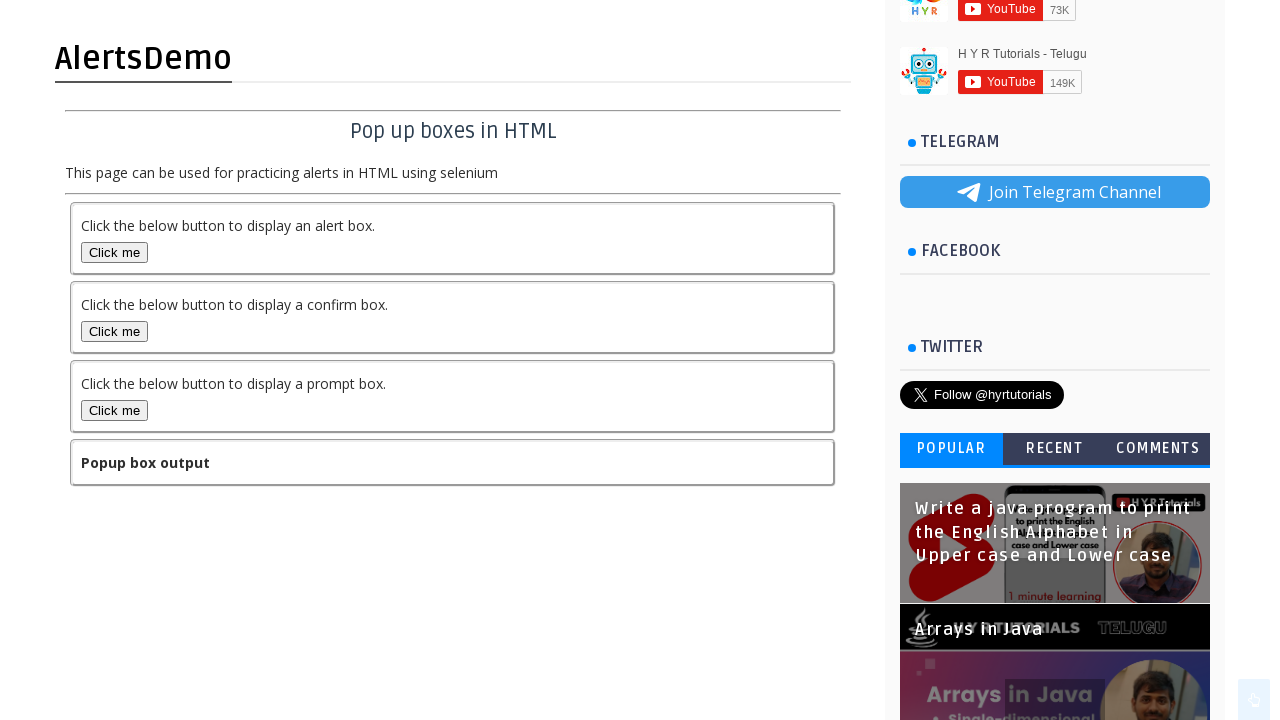

Clicked the third 'Click me' button to trigger prompt alert at (114, 410) on xpath=(//*[text()='Click me'])[3]
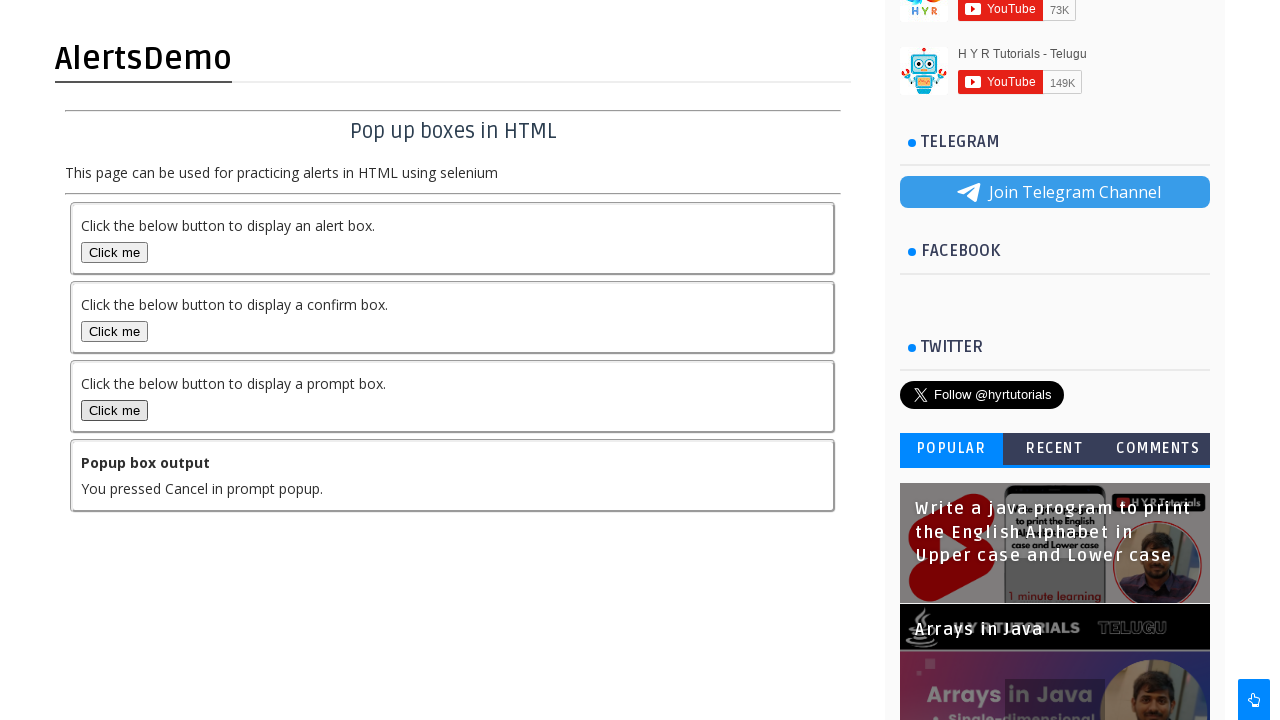

Handled prompt alert by entering text 'Shaikh Salman Velocity' and accepting
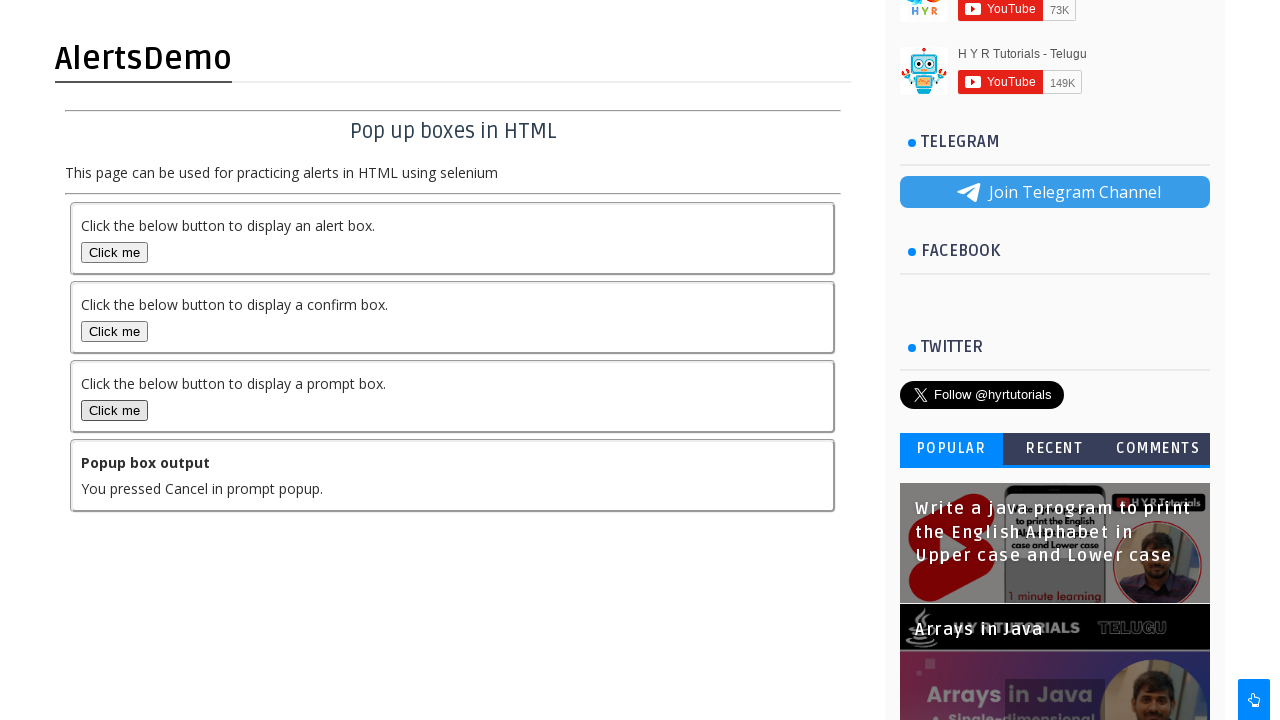

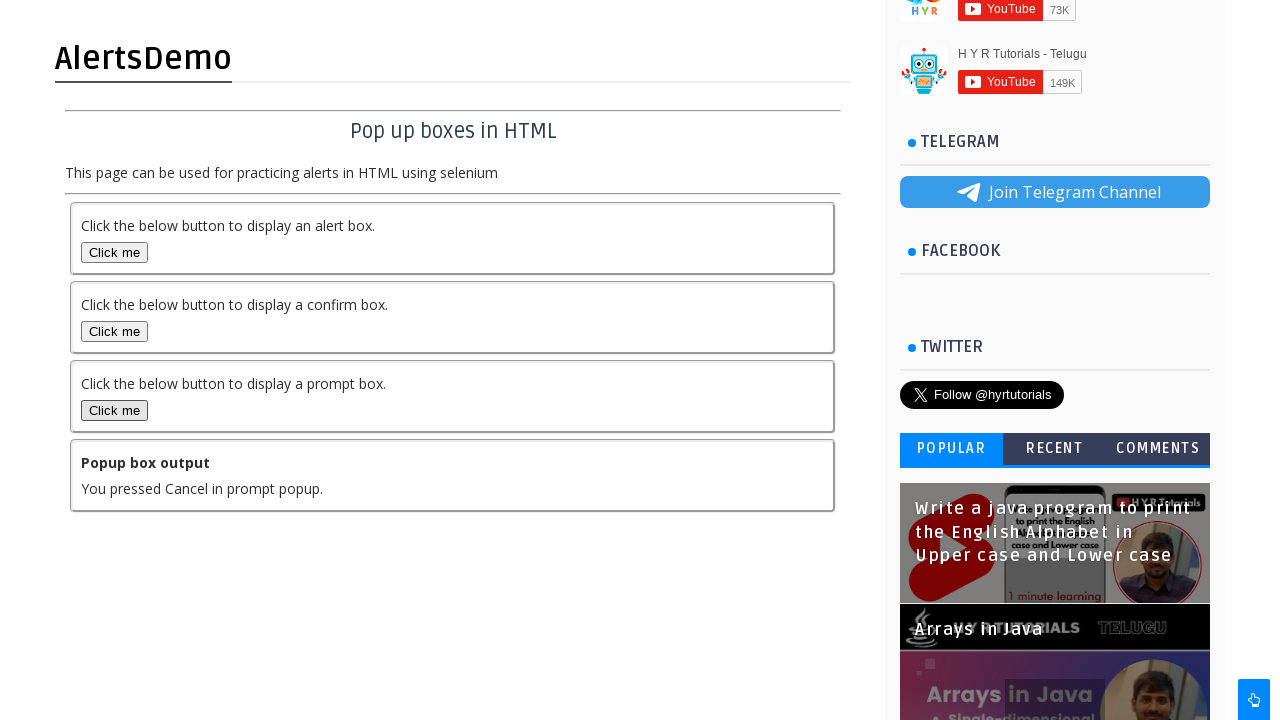